Tests the parent-child menu interaction on SpiceJet website by hovering over the "Add-ons" menu item and clicking on the "SpicePlus" submenu option.

Starting URL: https://www.spicejet.com/

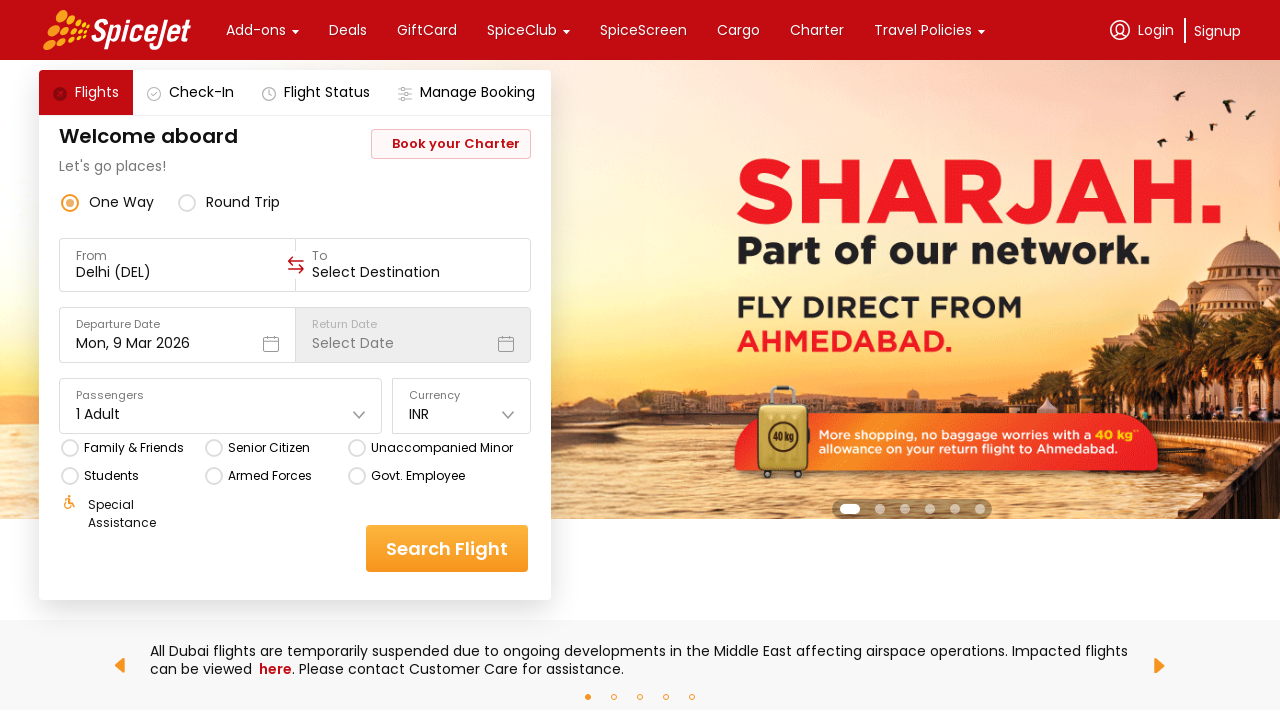

Hovered over 'Add-ons' menu item to reveal submenu at (256, 30) on xpath=//div[text()='Add-ons']
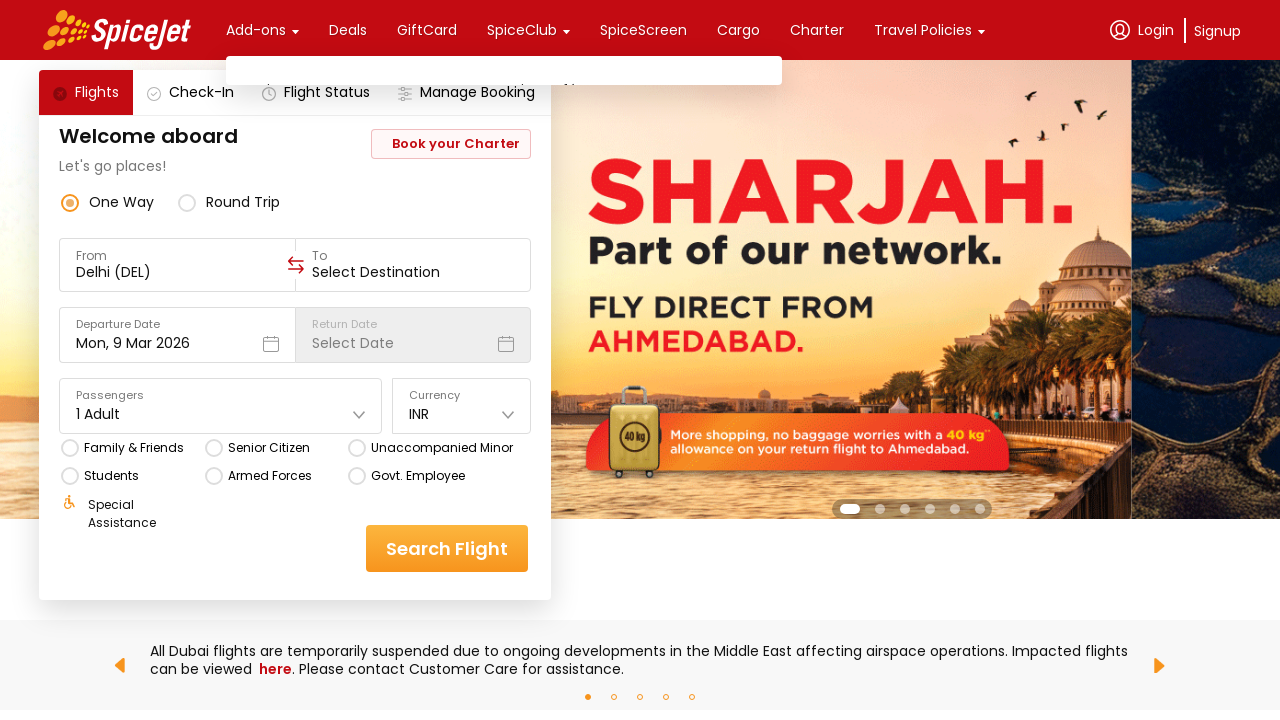

Waited for submenu to appear
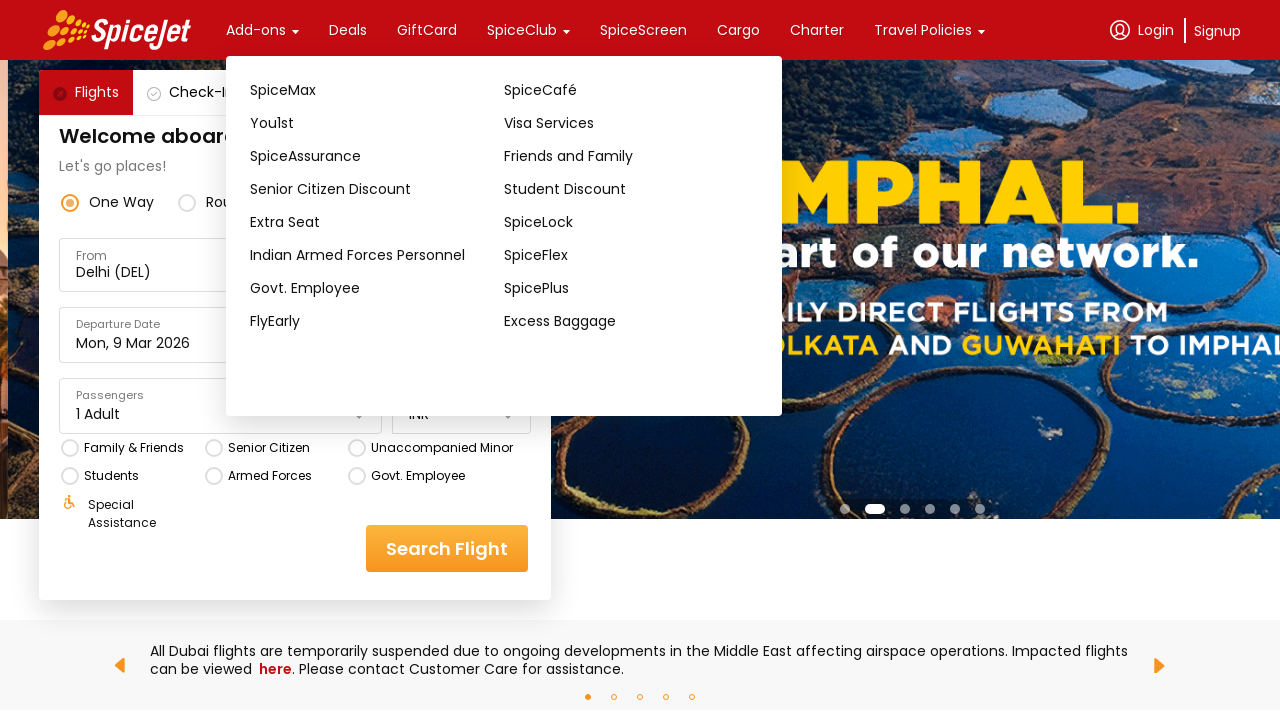

Clicked on 'SpicePlus' submenu option at (631, 288) on xpath=//div[text()='SpicePlus']
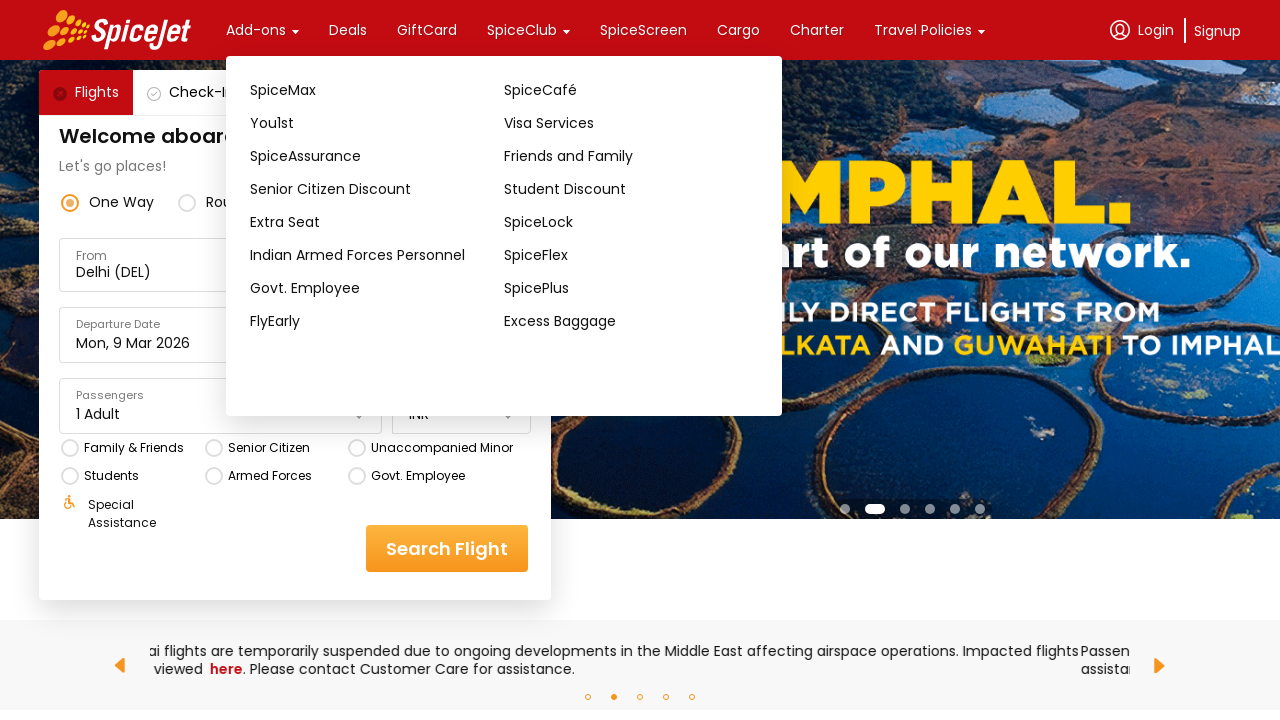

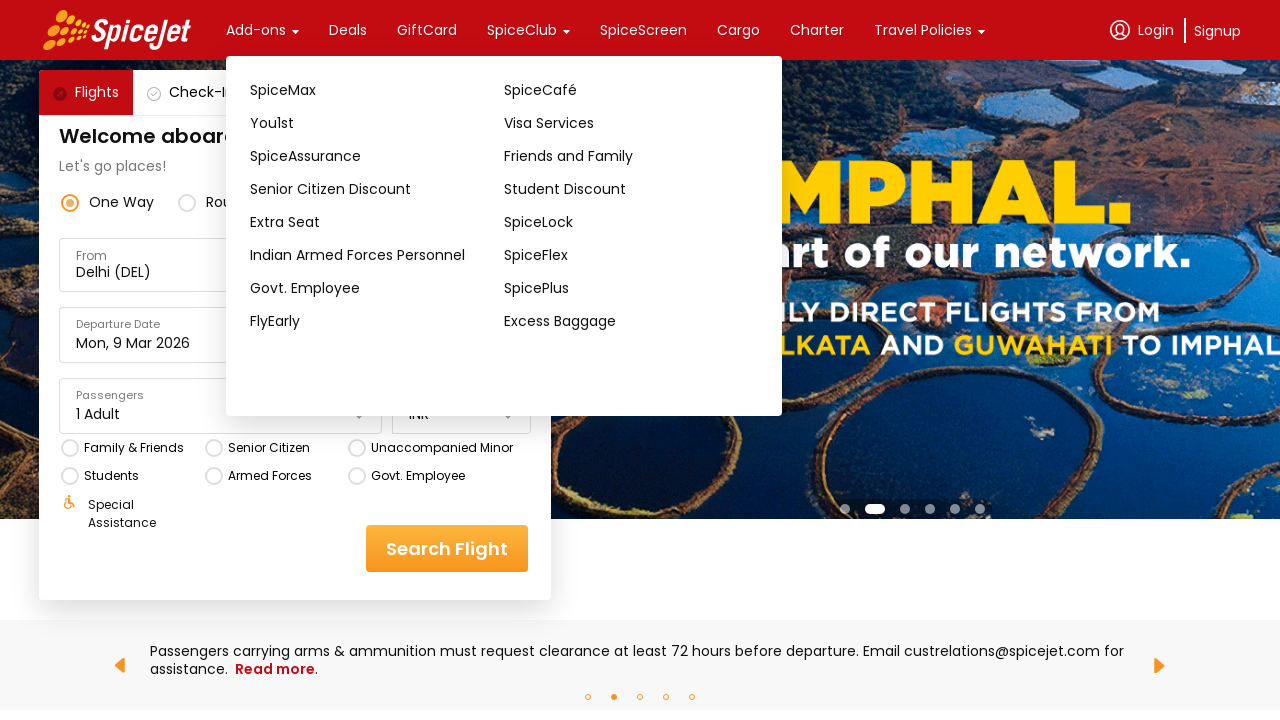